Tests JavaScript alert handling by clicking buttons that trigger different alert types (simple alert, timed alert, and confirm dialog) and accepting or dismissing them.

Starting URL: https://demoqa.com/alerts

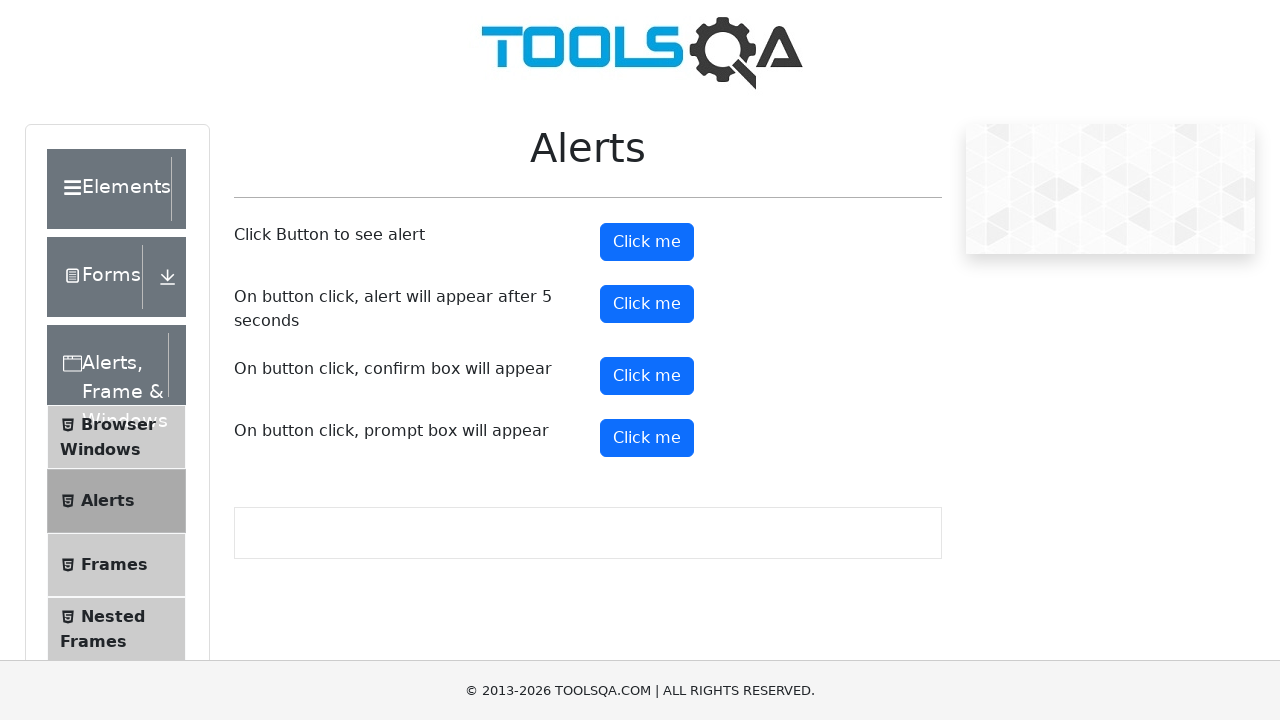

Clicked alert button to trigger simple alert at (647, 242) on #alertButton
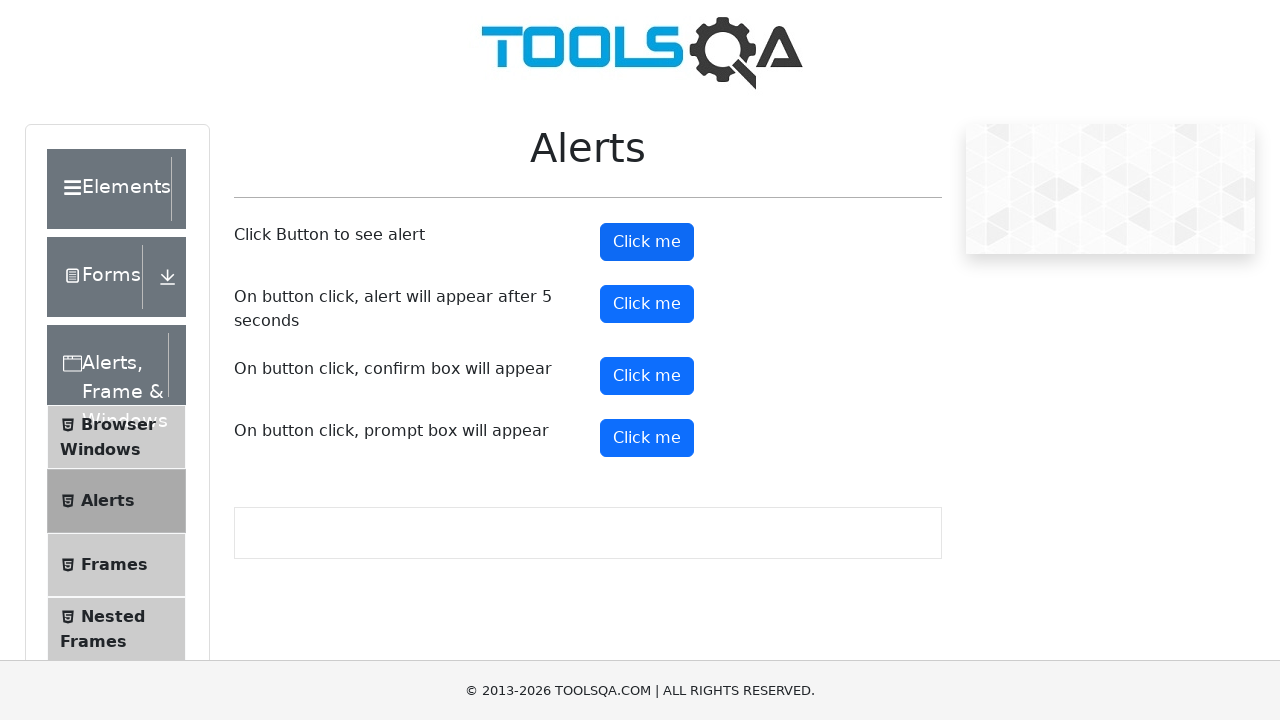

Set up dialog handler to accept alerts
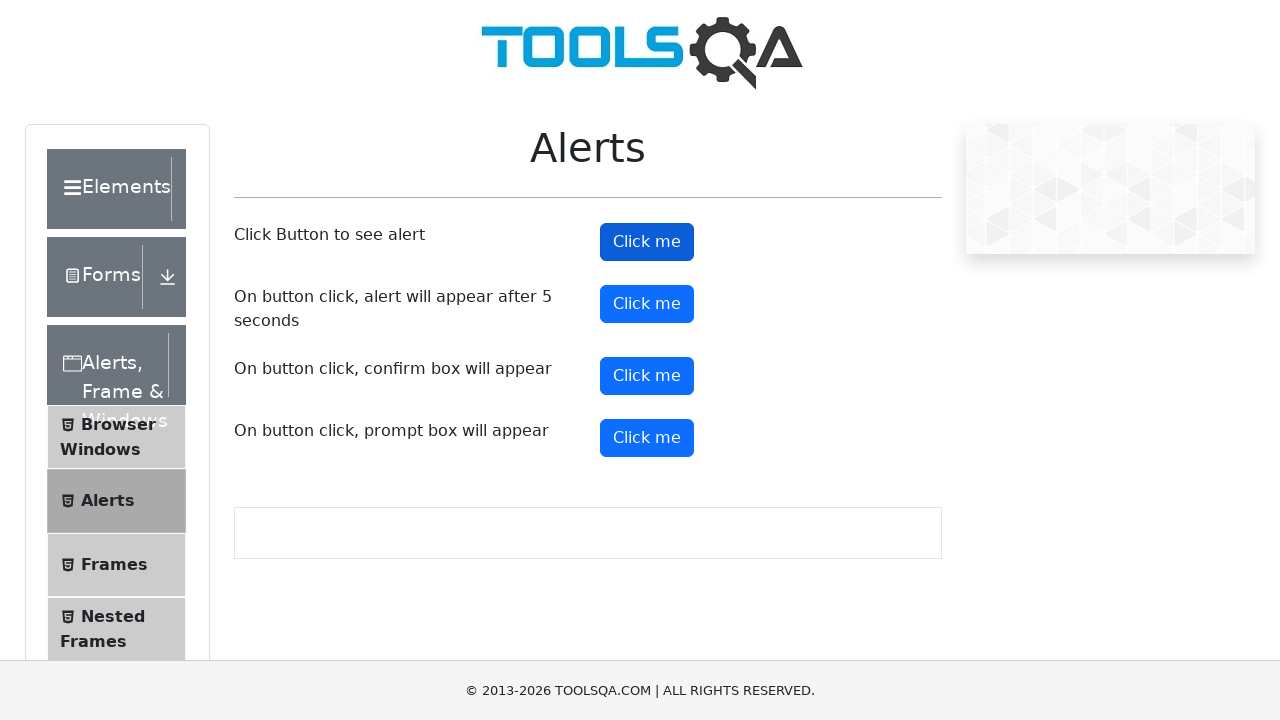

Waited 1 second for alert to be processed
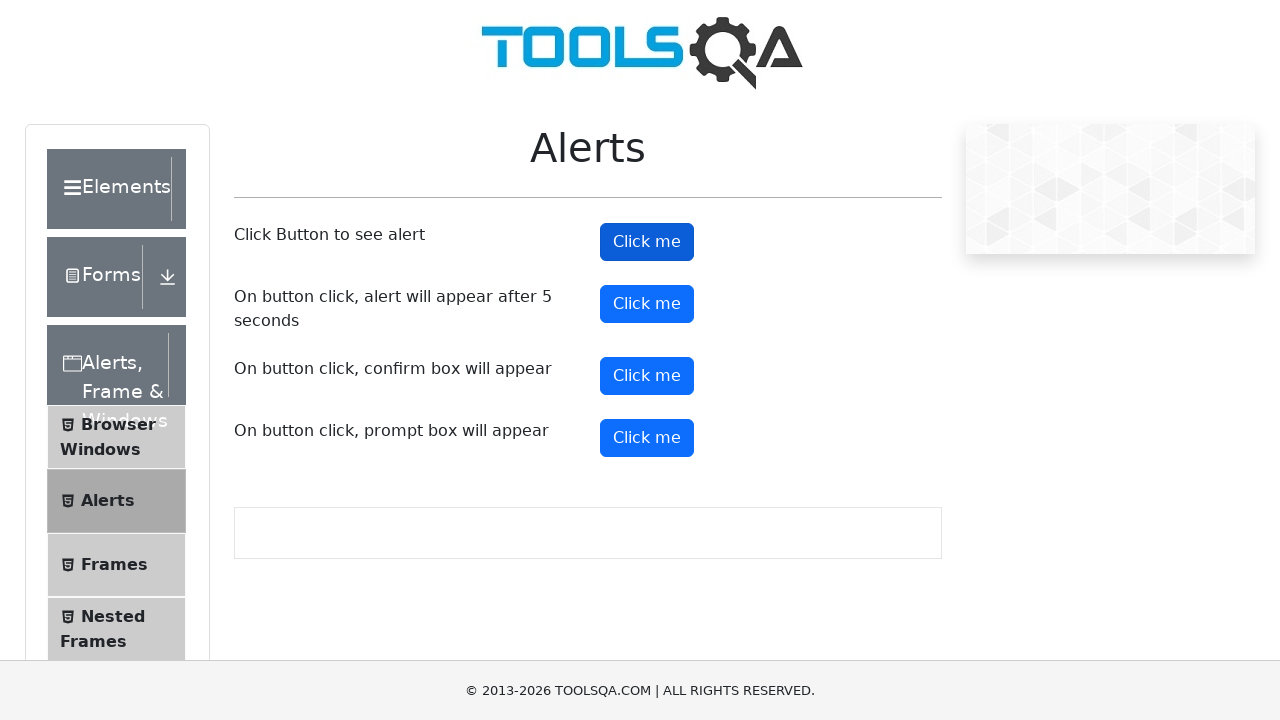

Clicked timer alert button (alert will appear after 5 seconds) at (647, 304) on #timerAlertButton
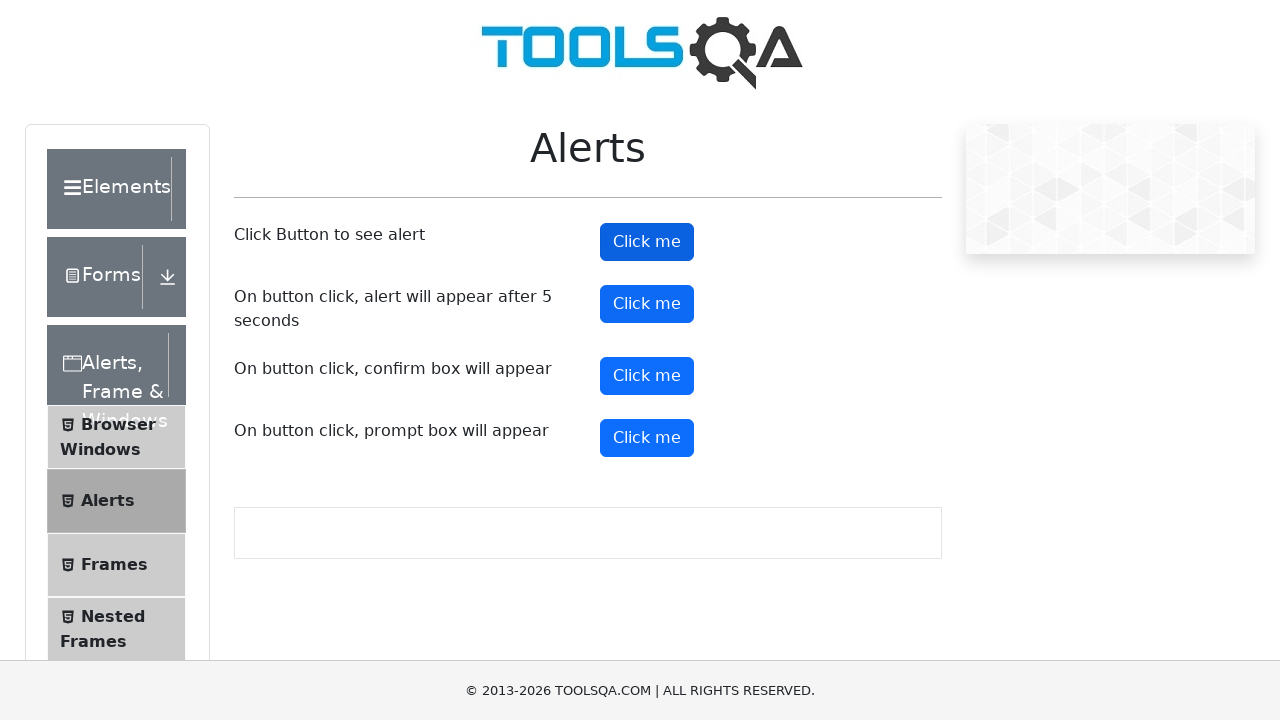

Waited 6 seconds for timed alert to appear and be accepted
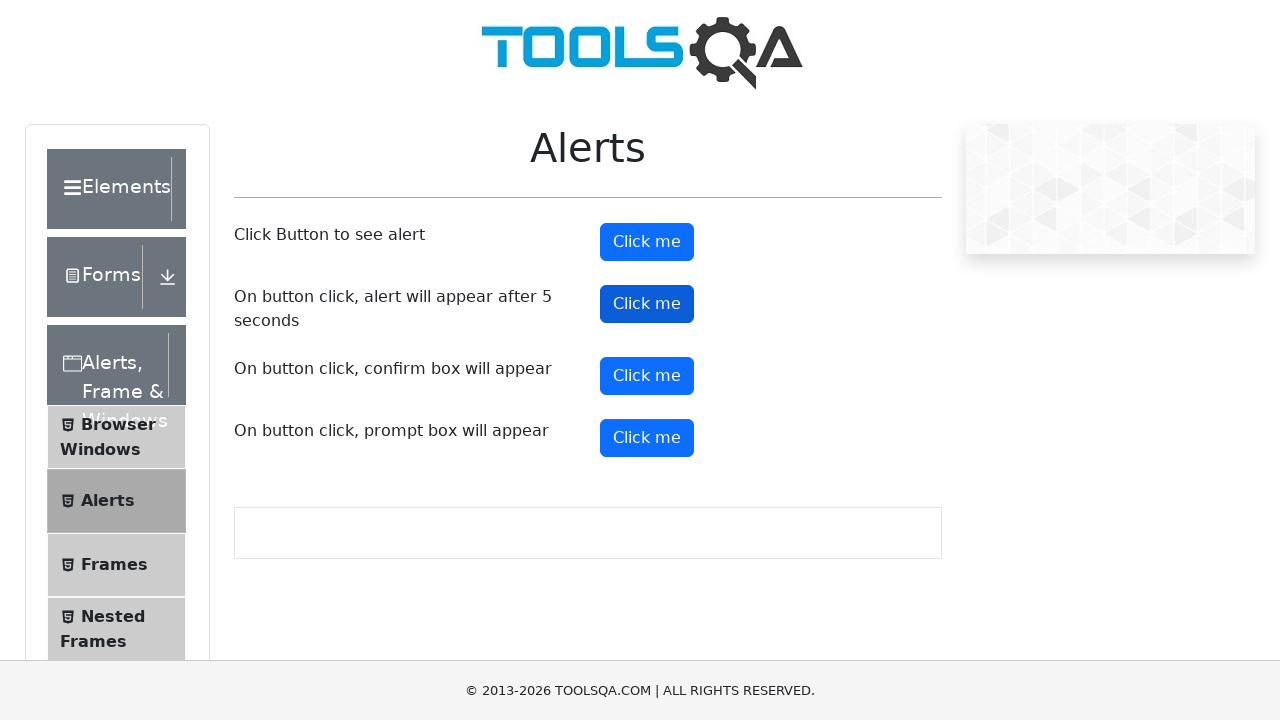

Clicked confirm button to trigger confirm dialog at (647, 376) on #confirmButton
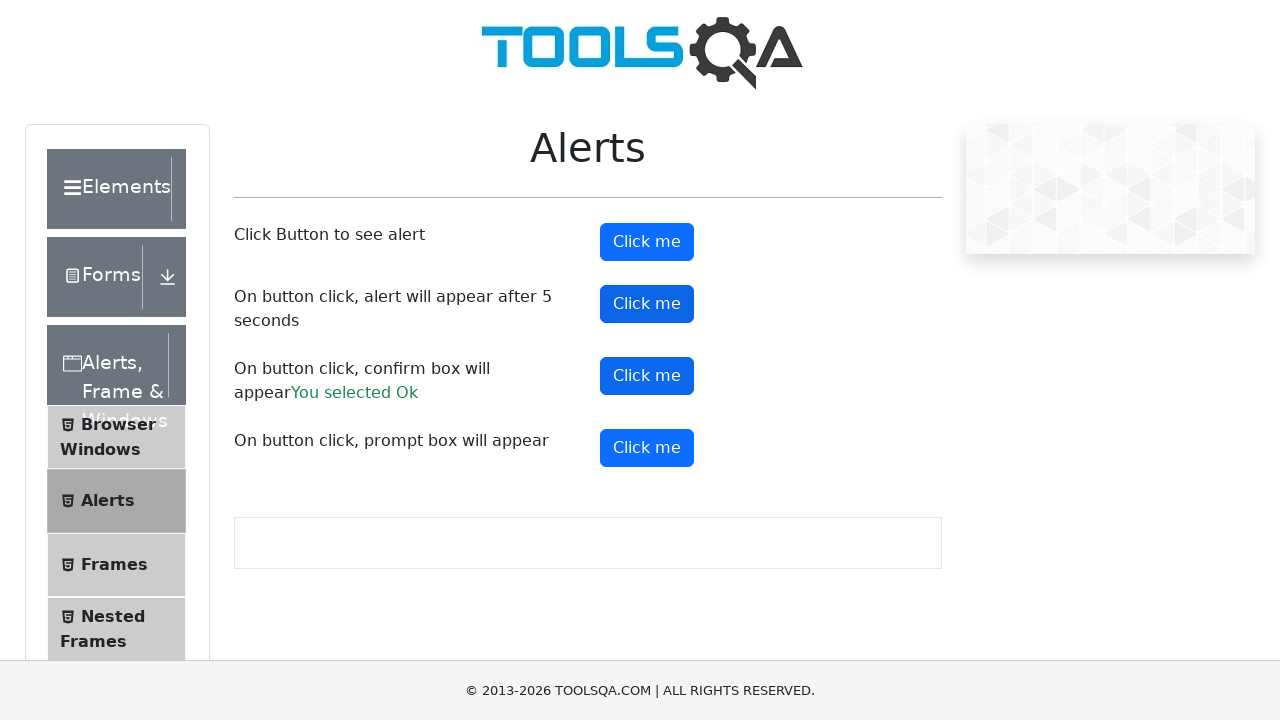

Waited 1 second for confirm dialog to be processed
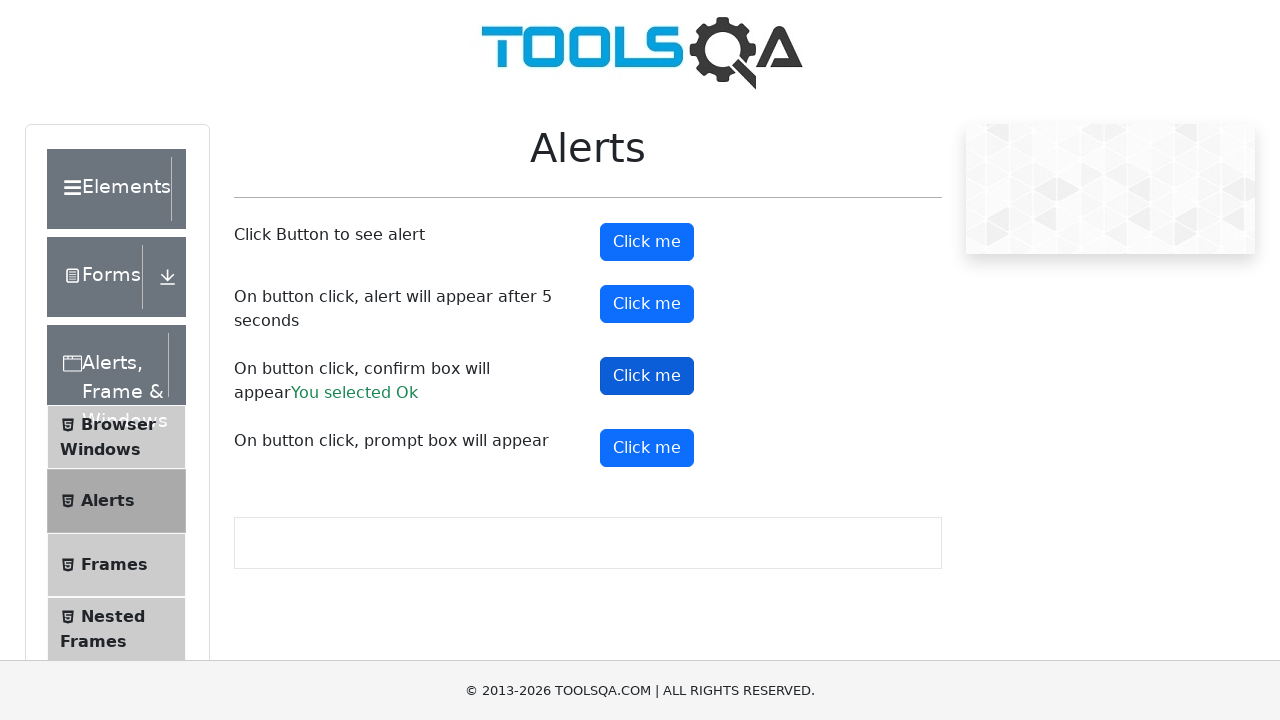

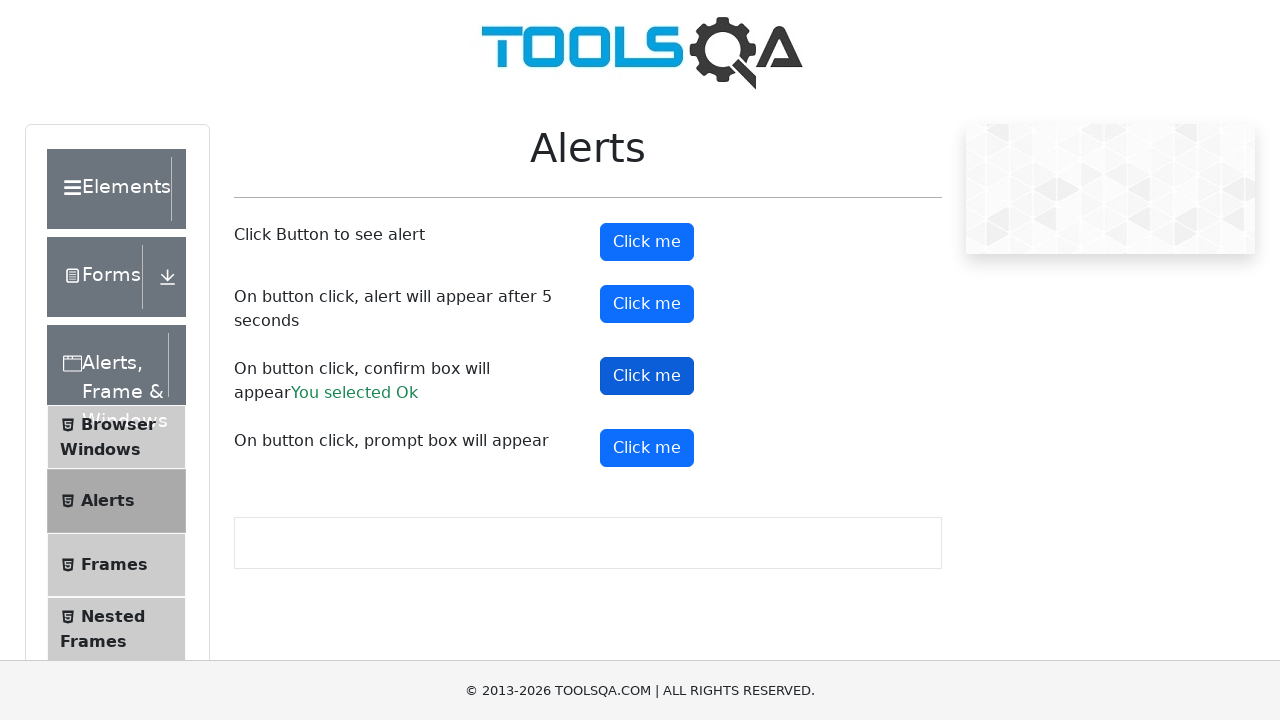